Tests filtering to display only completed todo items

Starting URL: https://demo.playwright.dev/todomvc

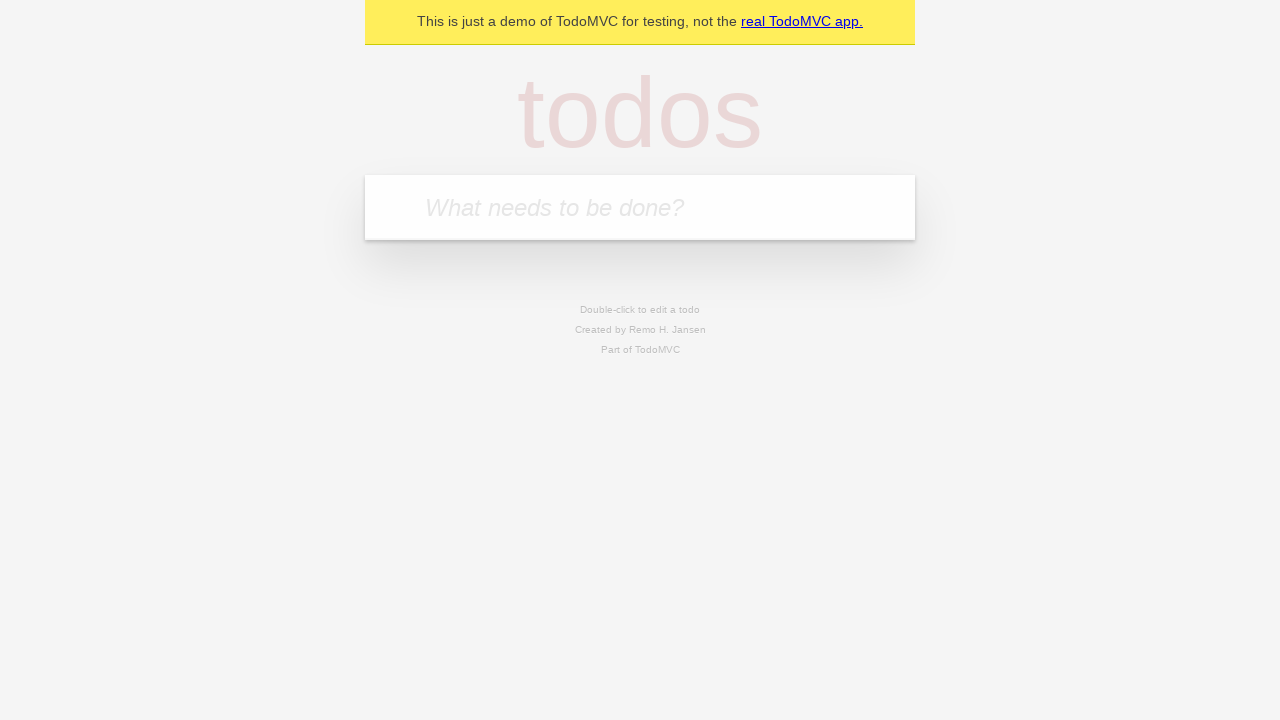

Filled todo input with 'buy some cheese' on internal:attr=[placeholder="What needs to be done?"i]
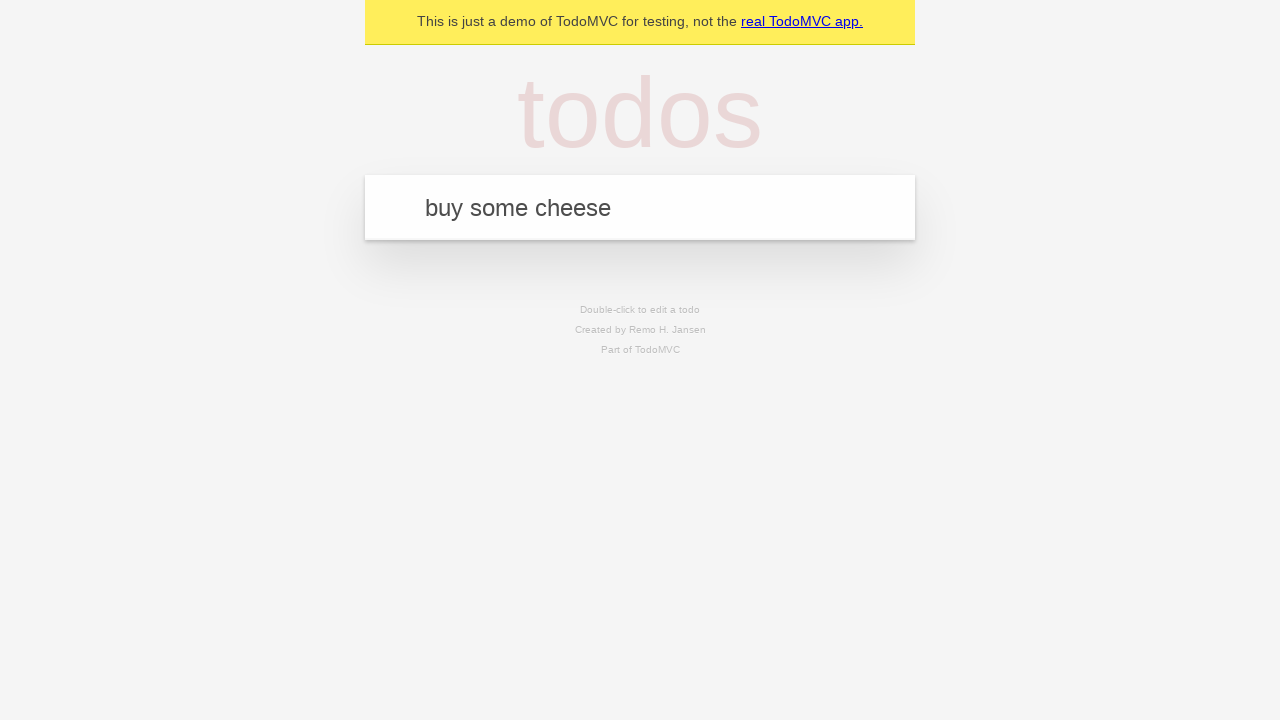

Pressed Enter to add first todo item on internal:attr=[placeholder="What needs to be done?"i]
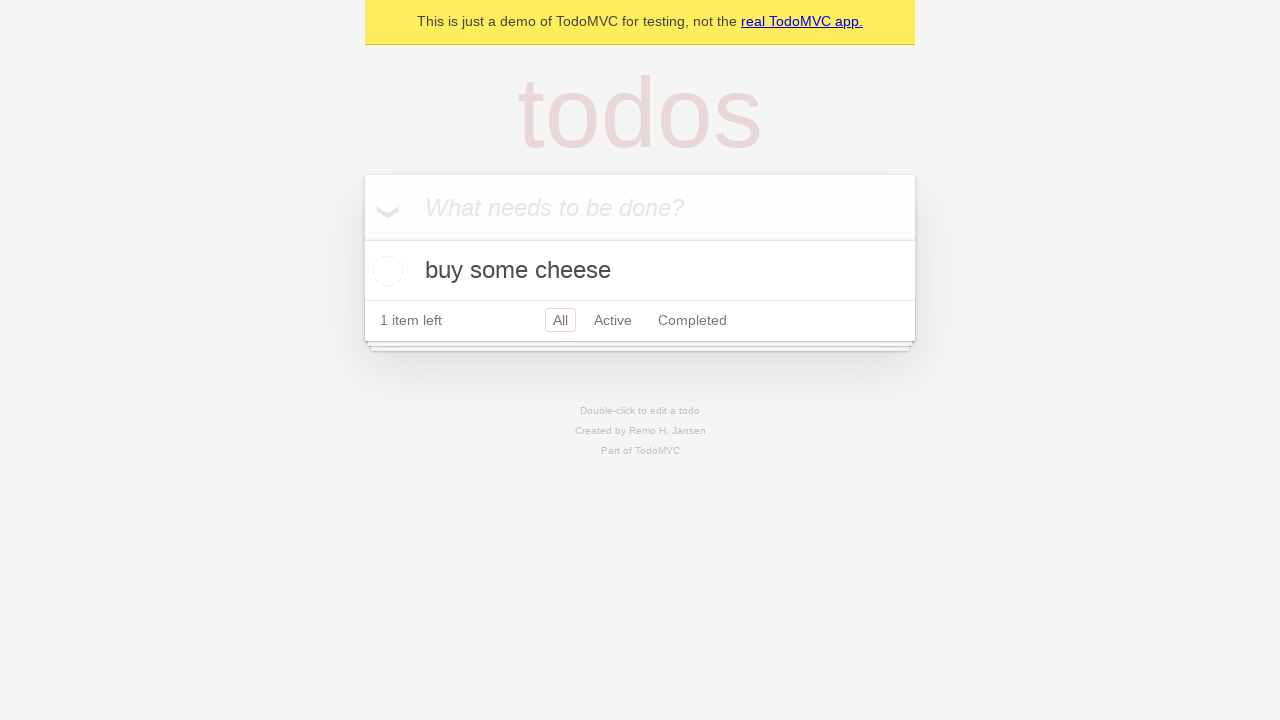

Filled todo input with 'feed the cat' on internal:attr=[placeholder="What needs to be done?"i]
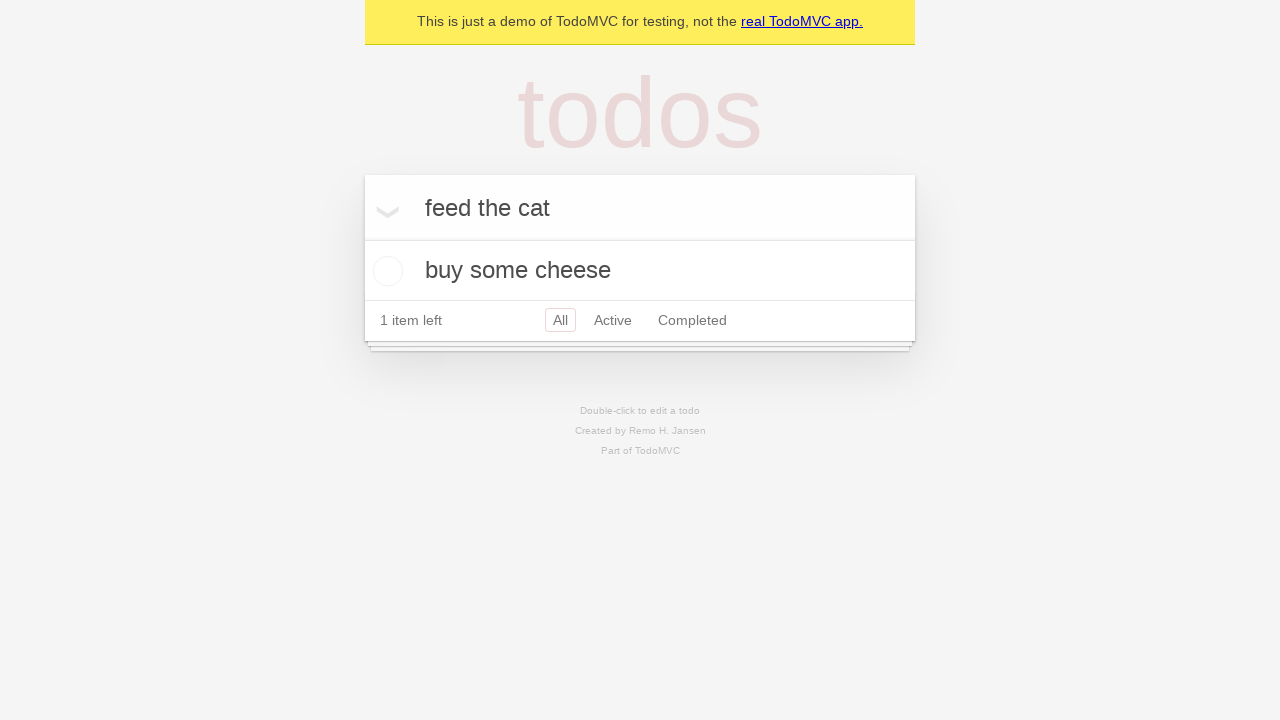

Pressed Enter to add second todo item on internal:attr=[placeholder="What needs to be done?"i]
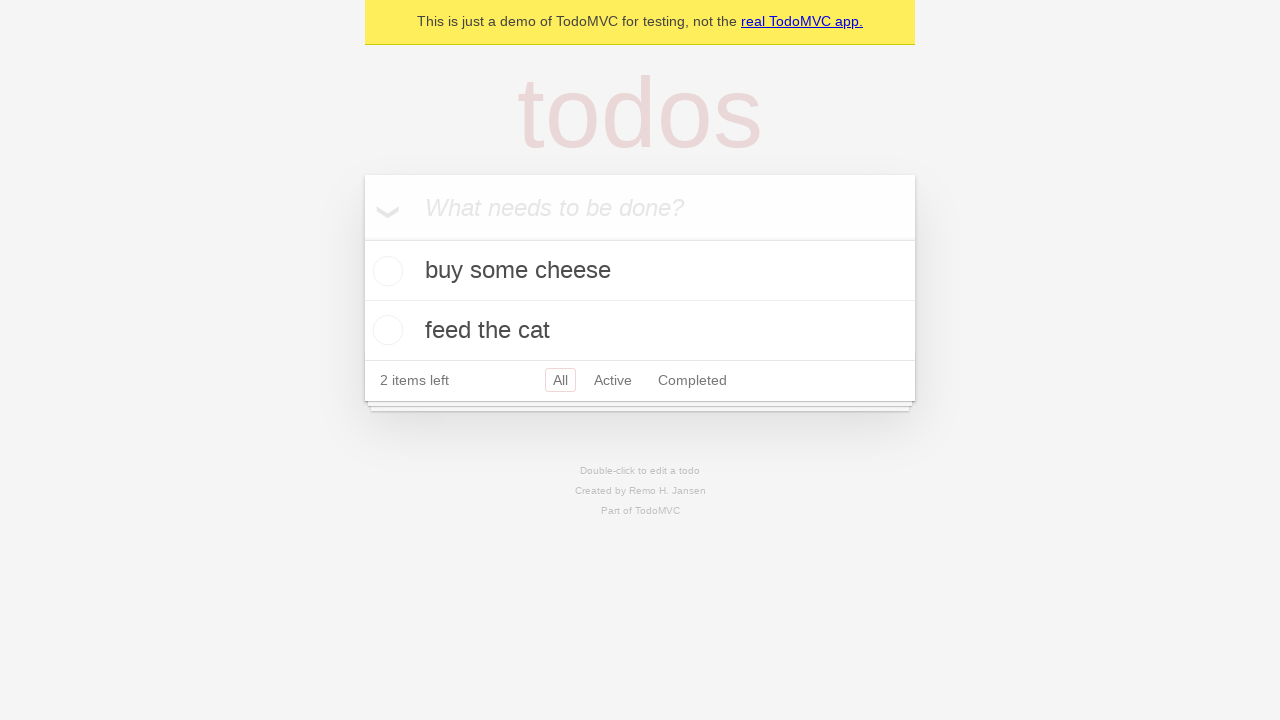

Filled todo input with 'book a doctors appointment' on internal:attr=[placeholder="What needs to be done?"i]
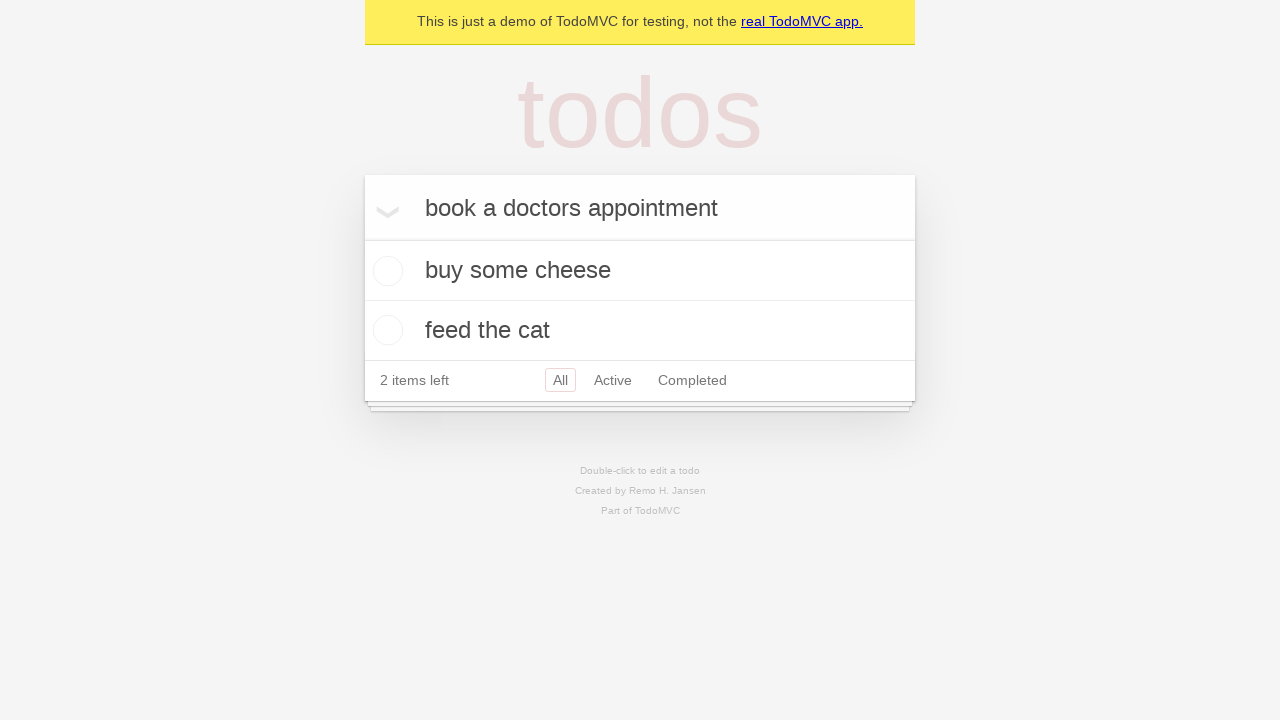

Pressed Enter to add third todo item on internal:attr=[placeholder="What needs to be done?"i]
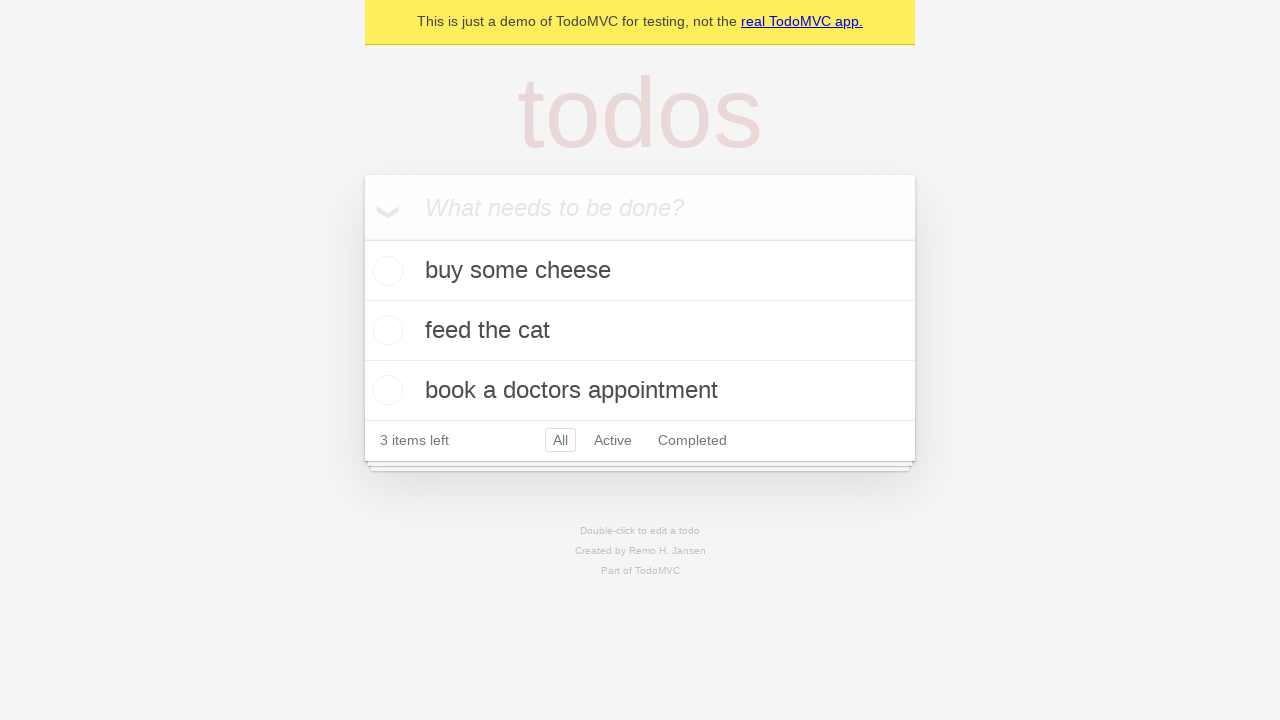

Checked the second todo item (feed the cat) at (385, 330) on internal:testid=[data-testid="todo-item"s] >> nth=1 >> internal:role=checkbox
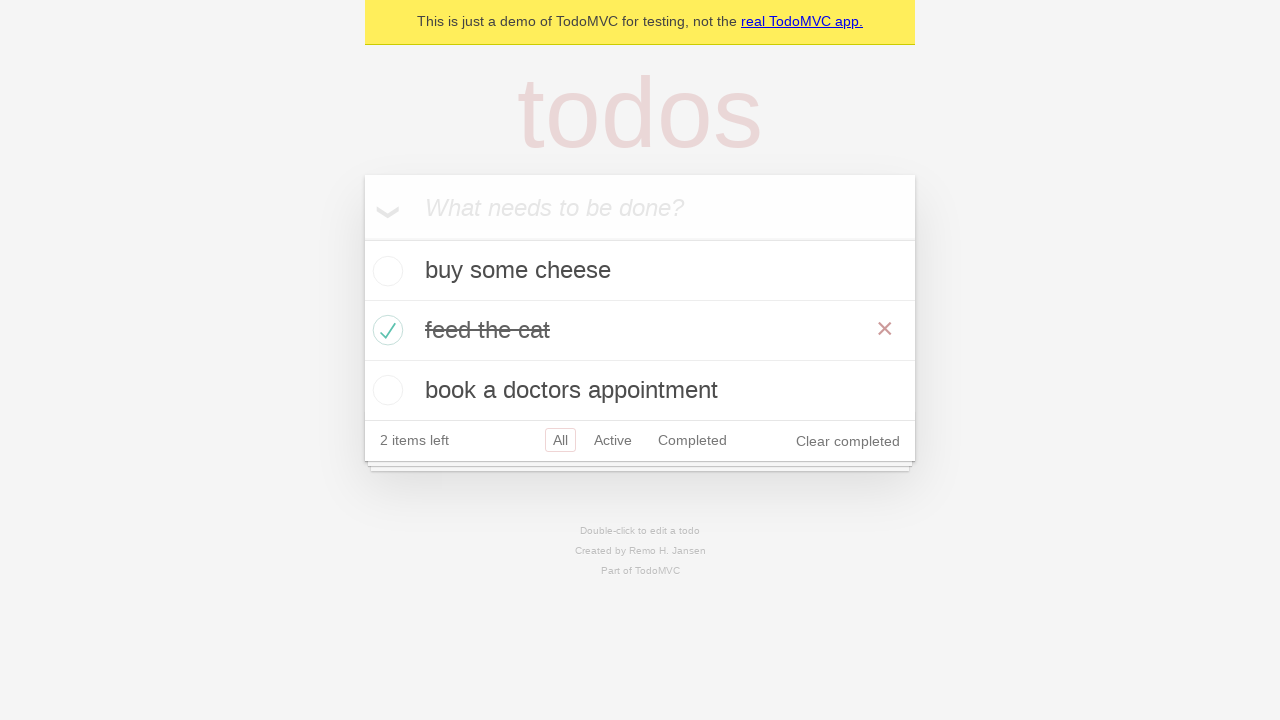

Clicked Completed filter to display only completed items at (692, 440) on internal:role=link[name="Completed"i]
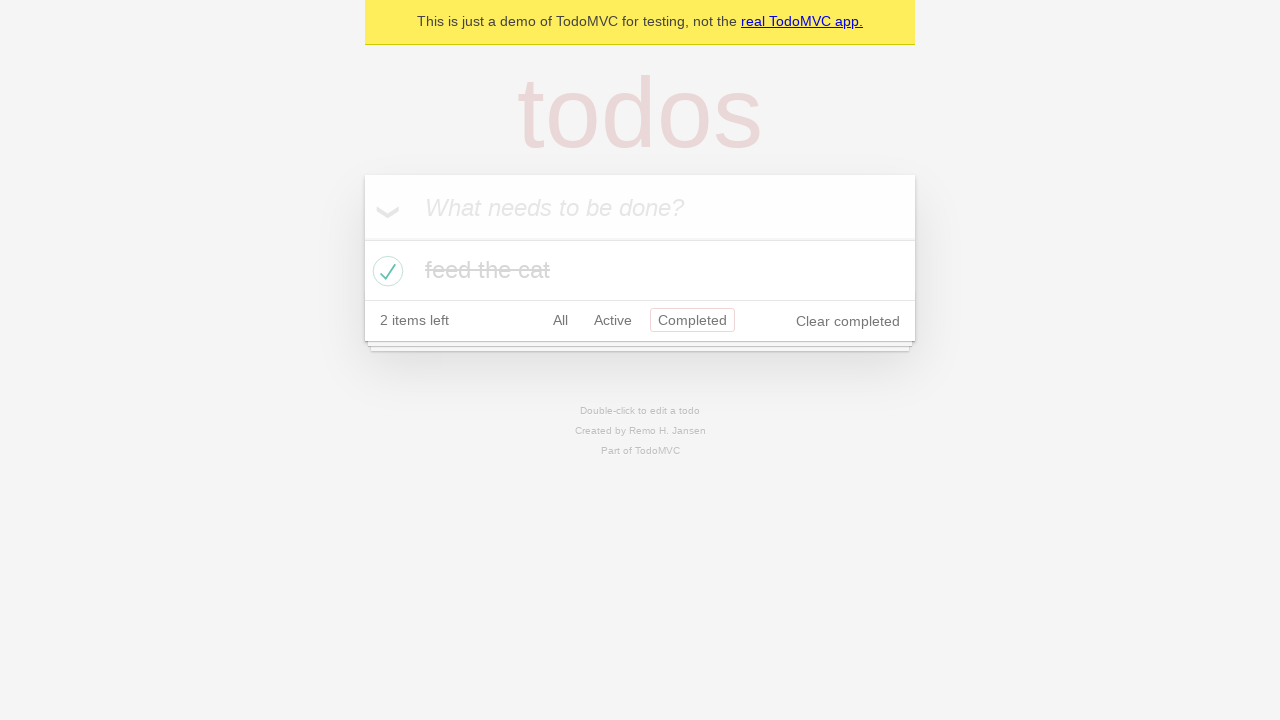

Filtered list loaded showing only completed todo items
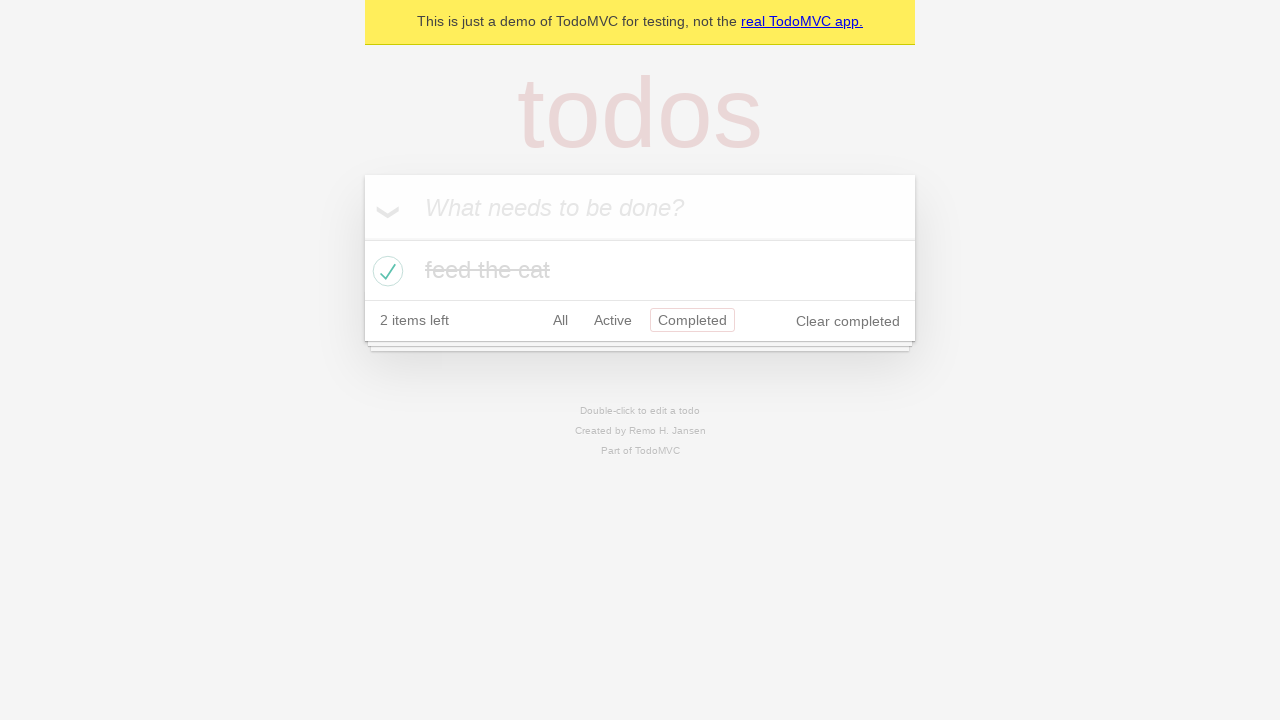

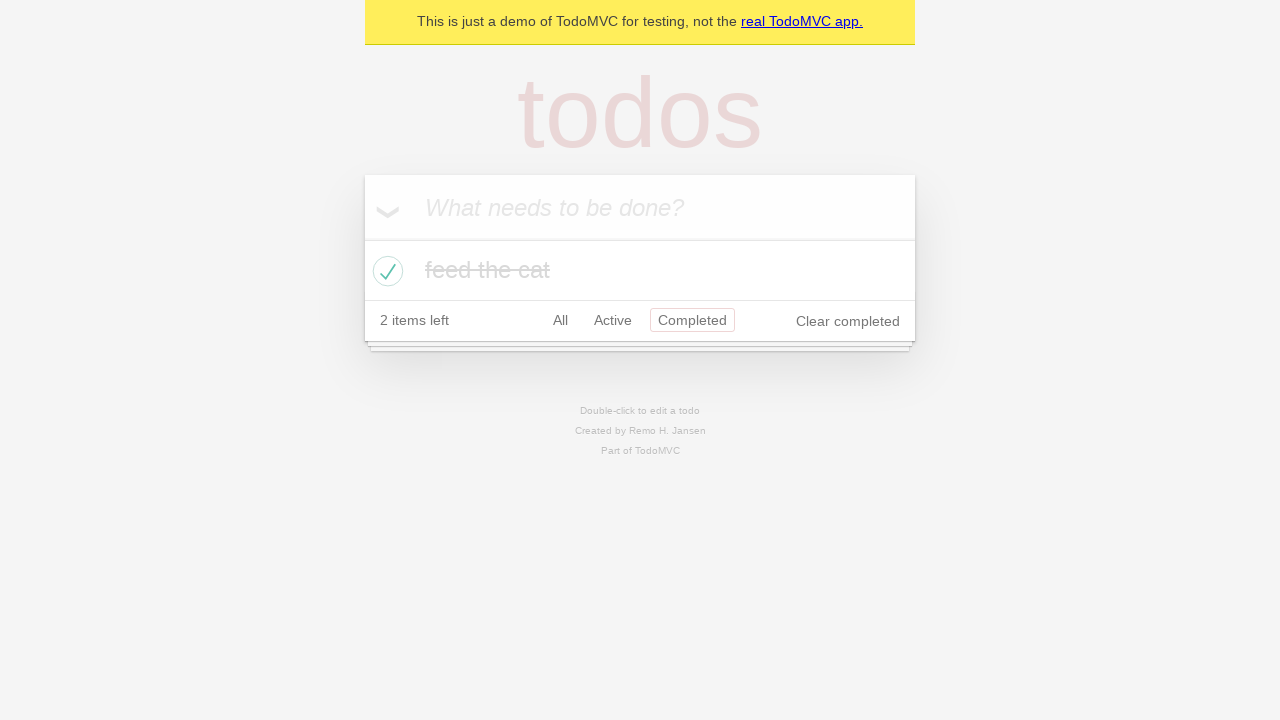